Tests drag-and-drop functionality by dragging column A to column B's position, verifying that the columns swap positions after the drag operation.

Starting URL: http://the-internet.herokuapp.com/drag_and_drop

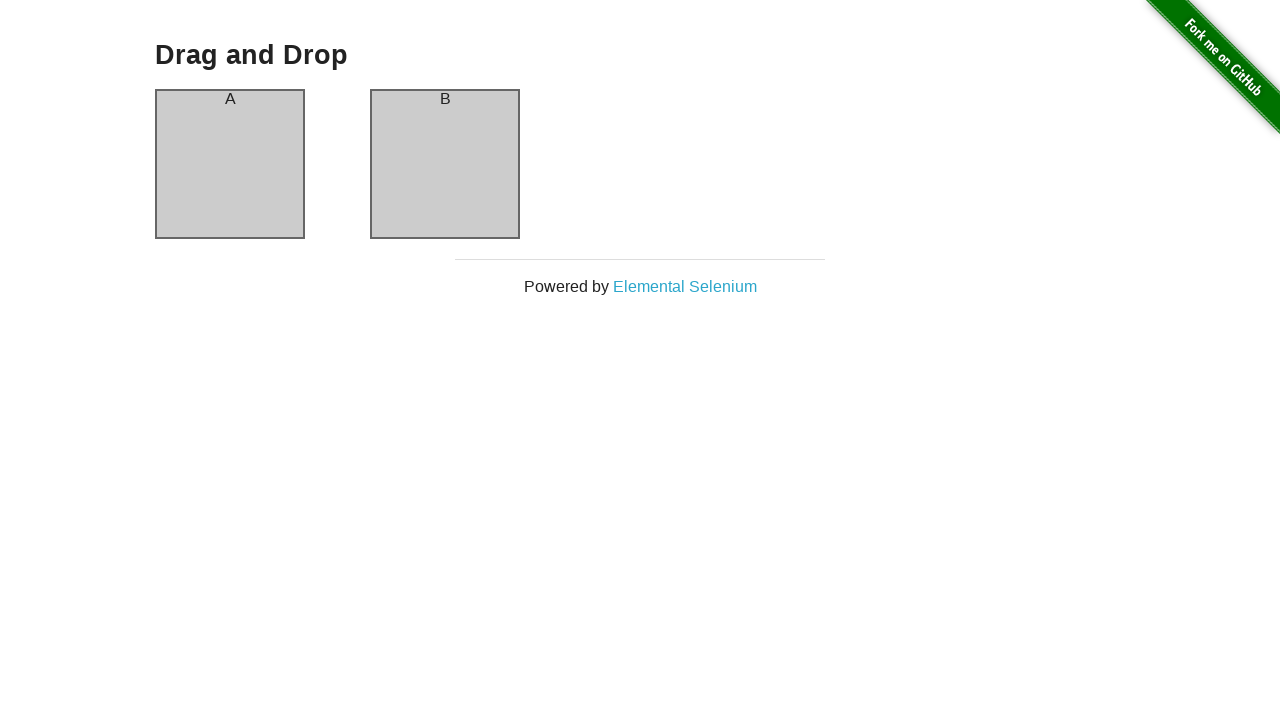

Waited for column A to be visible
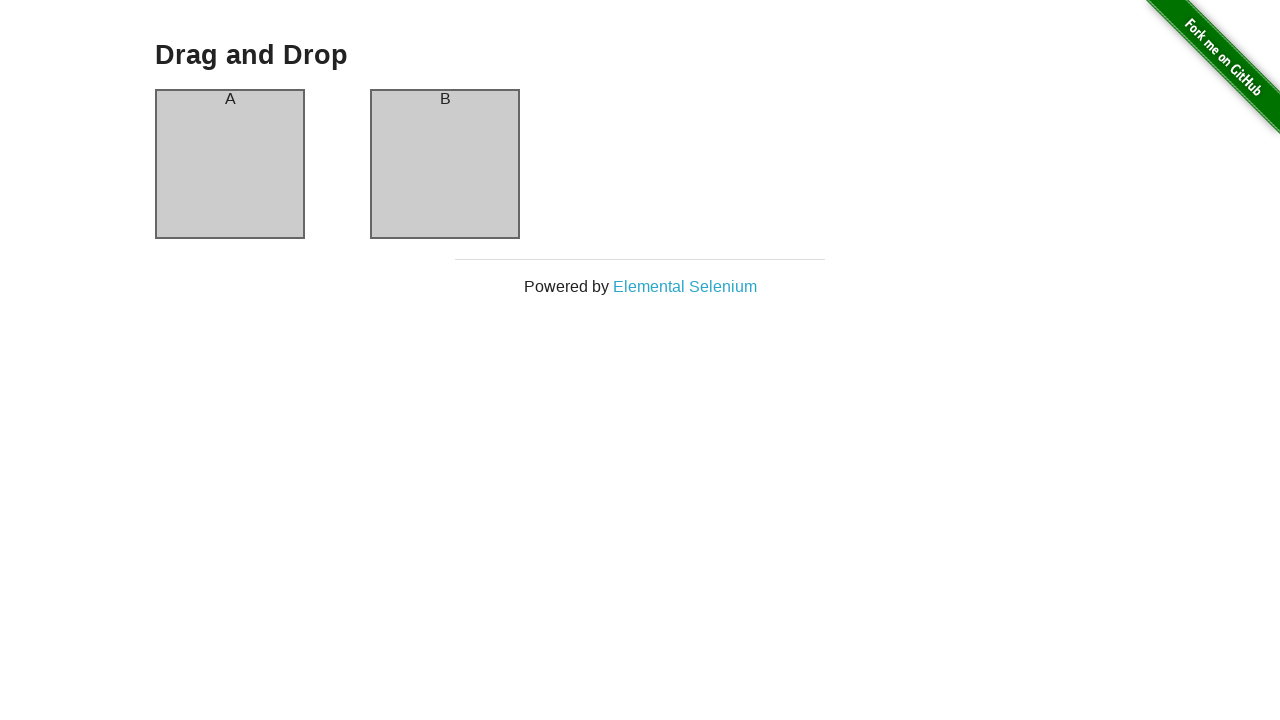

Waited for column B to be visible
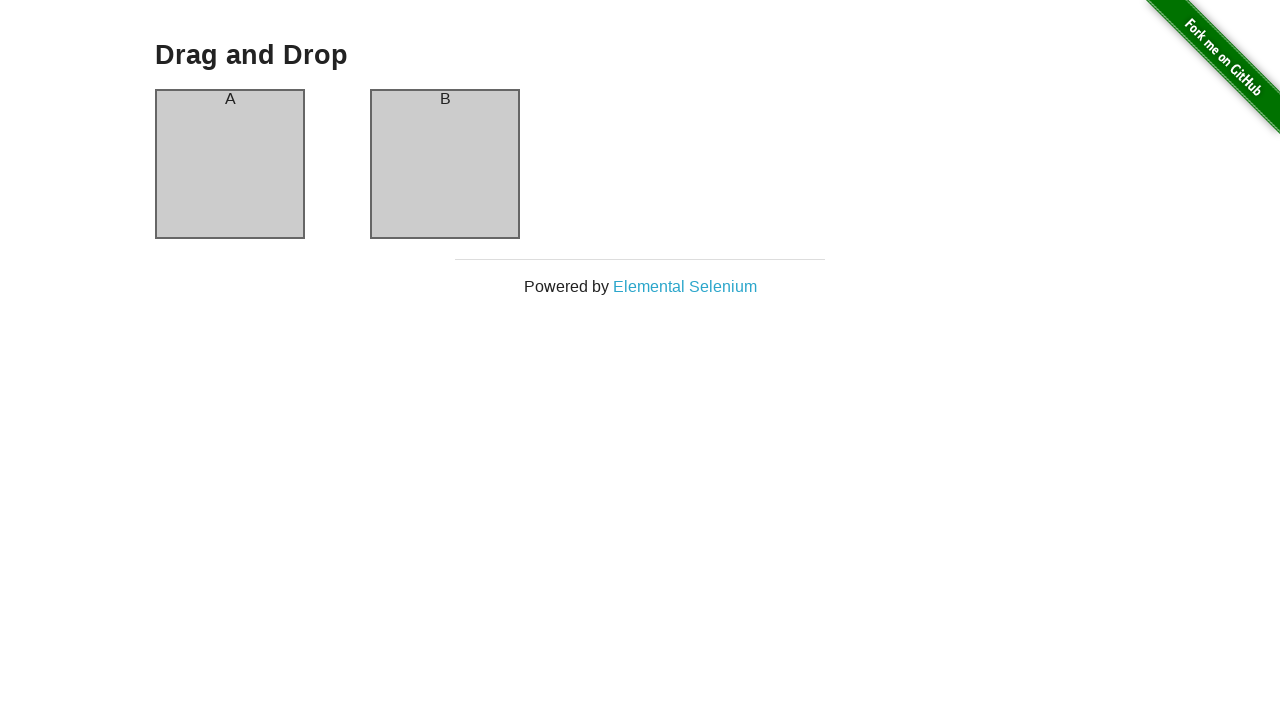

Retrieved column A header text before drag: 'A'
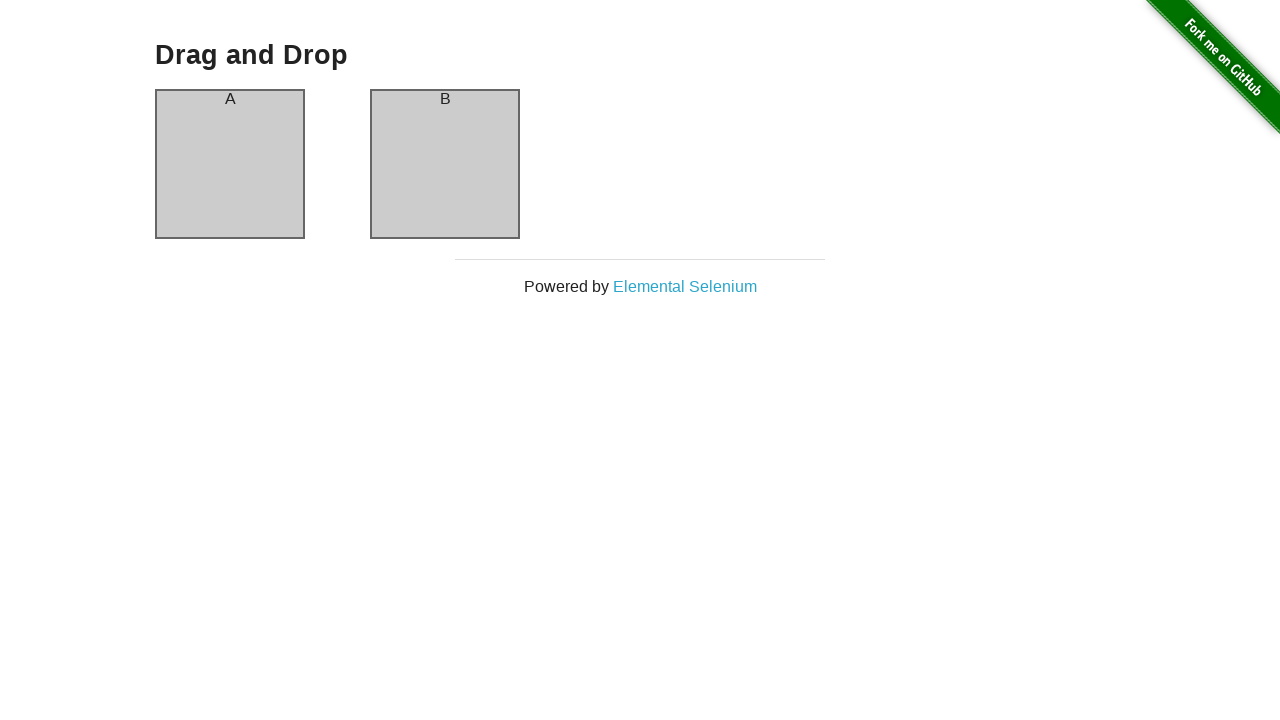

Retrieved column B header text before drag: 'B'
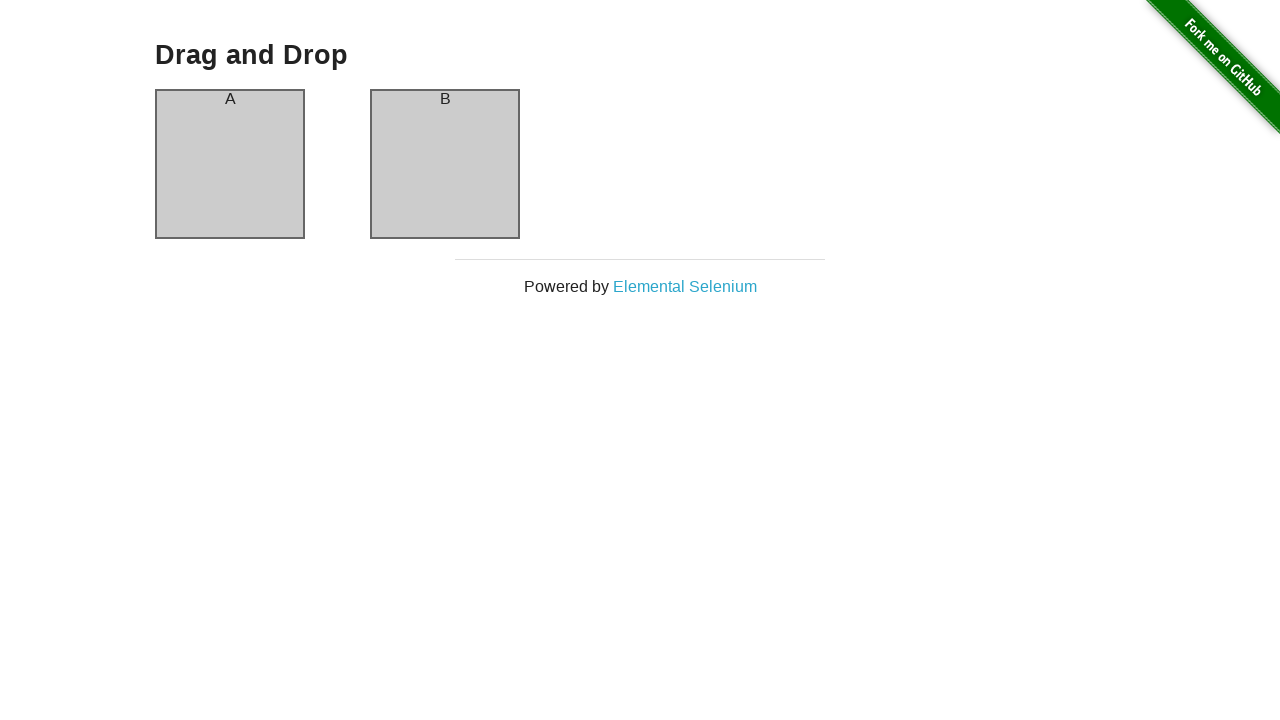

Dragged column A to column B position at (445, 164)
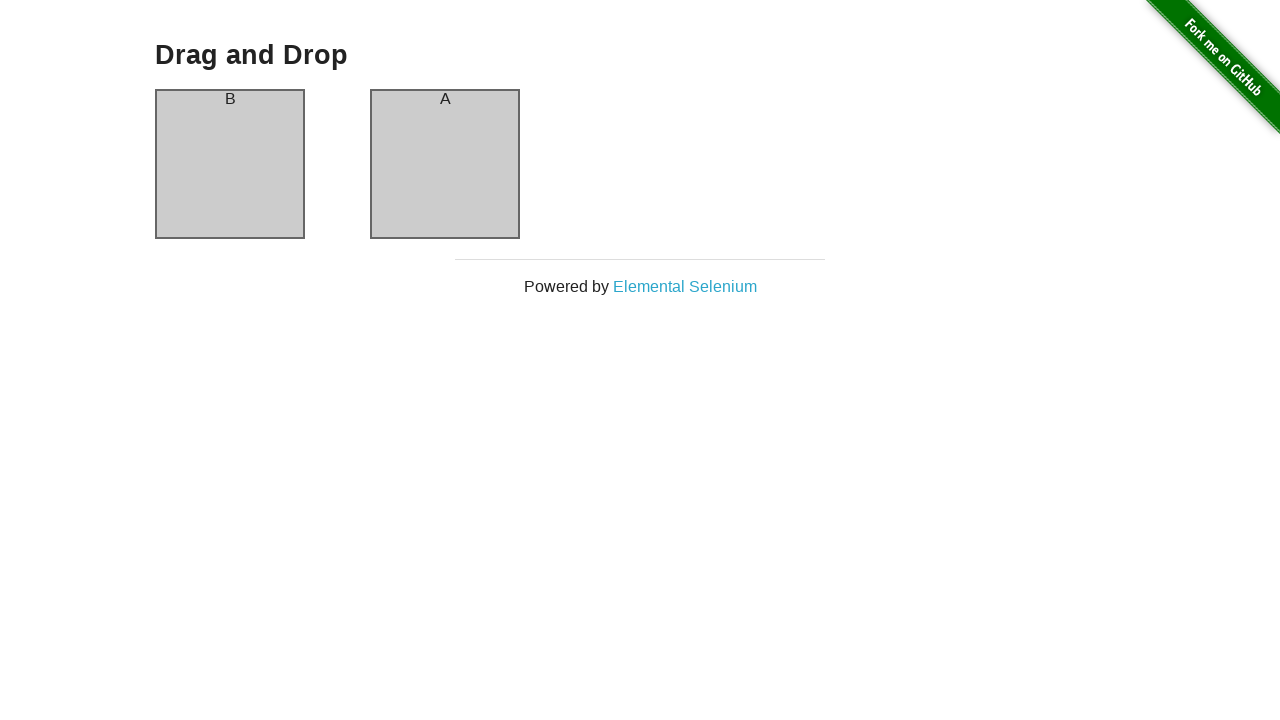

Waited 500ms for drag operation to complete
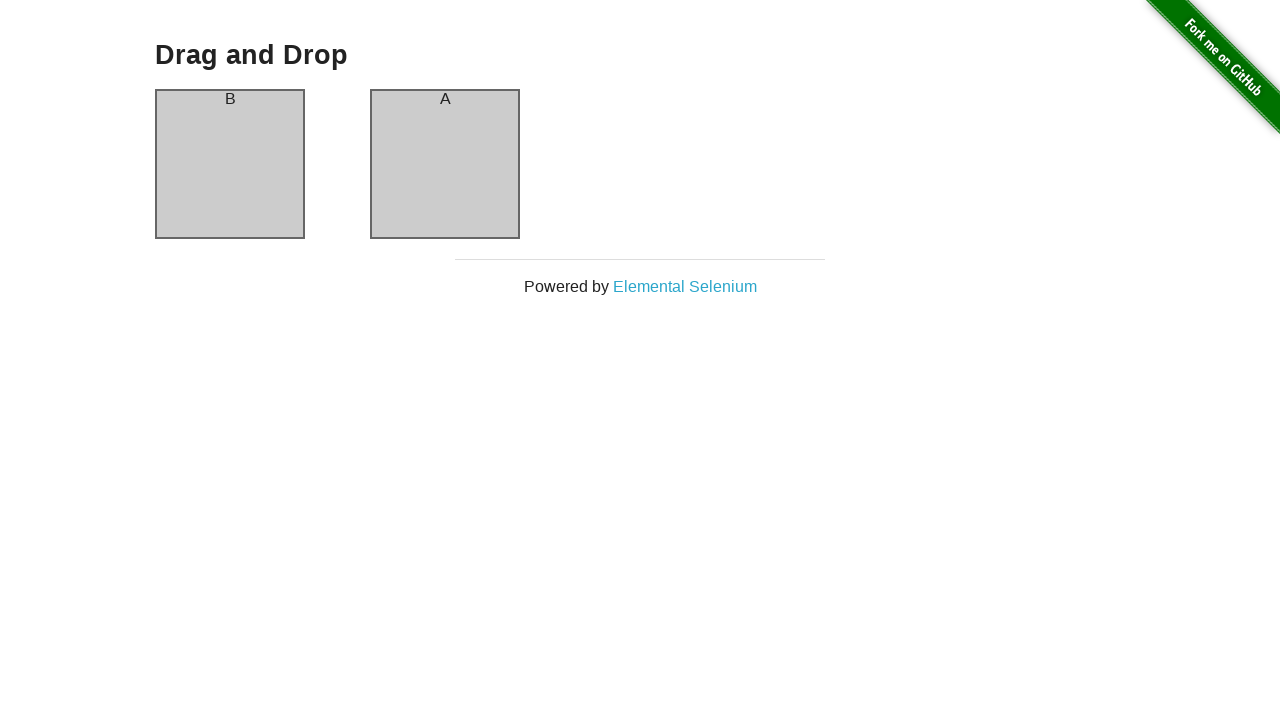

Retrieved column A header text after drag: 'B'
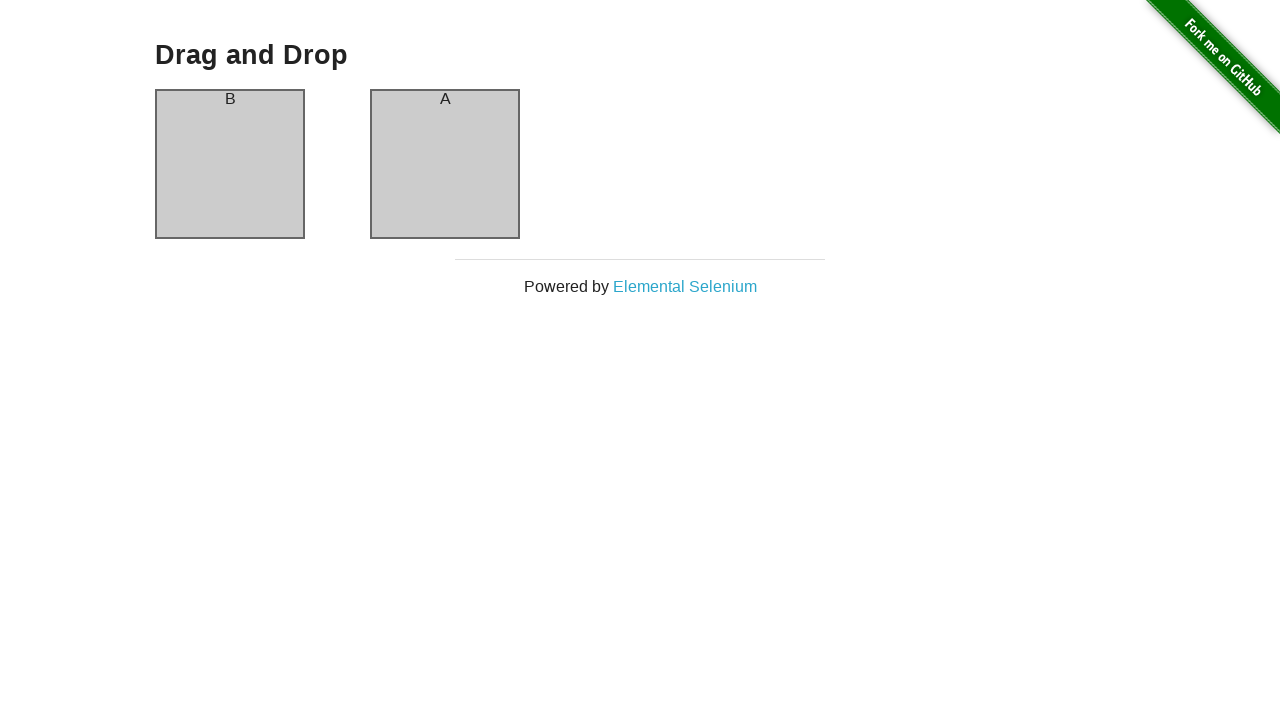

Retrieved column B header text after drag: 'A'
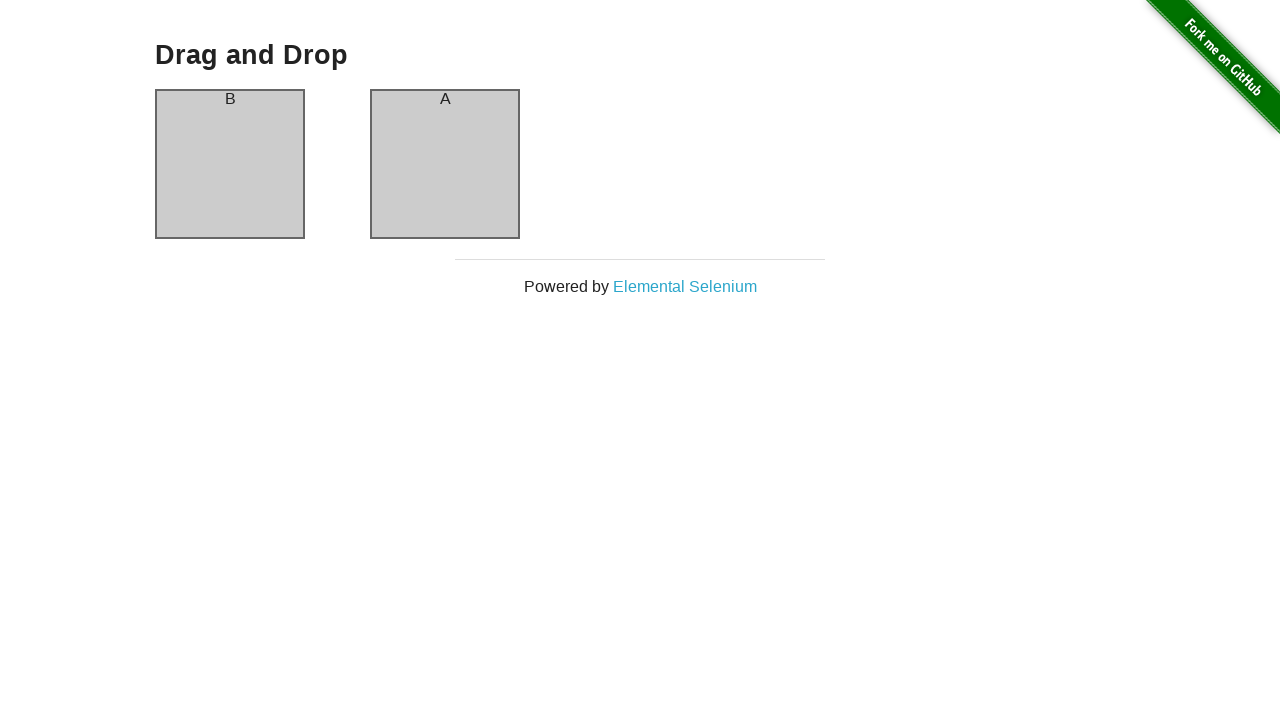

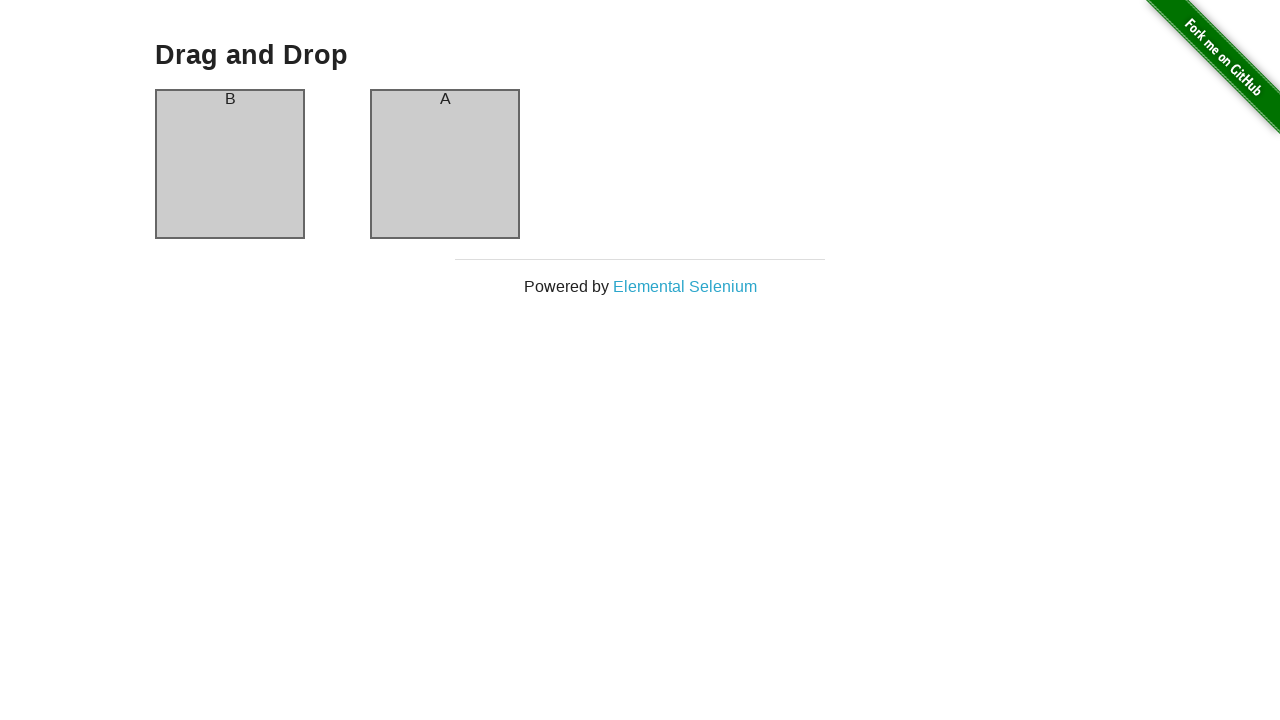